Tests popup window handling and navigation menu interaction by opening a new window, switching to it, and navigating through a dropdown menu using keyboard arrows

Starting URL: https://skpatro.github.io/demo/links/

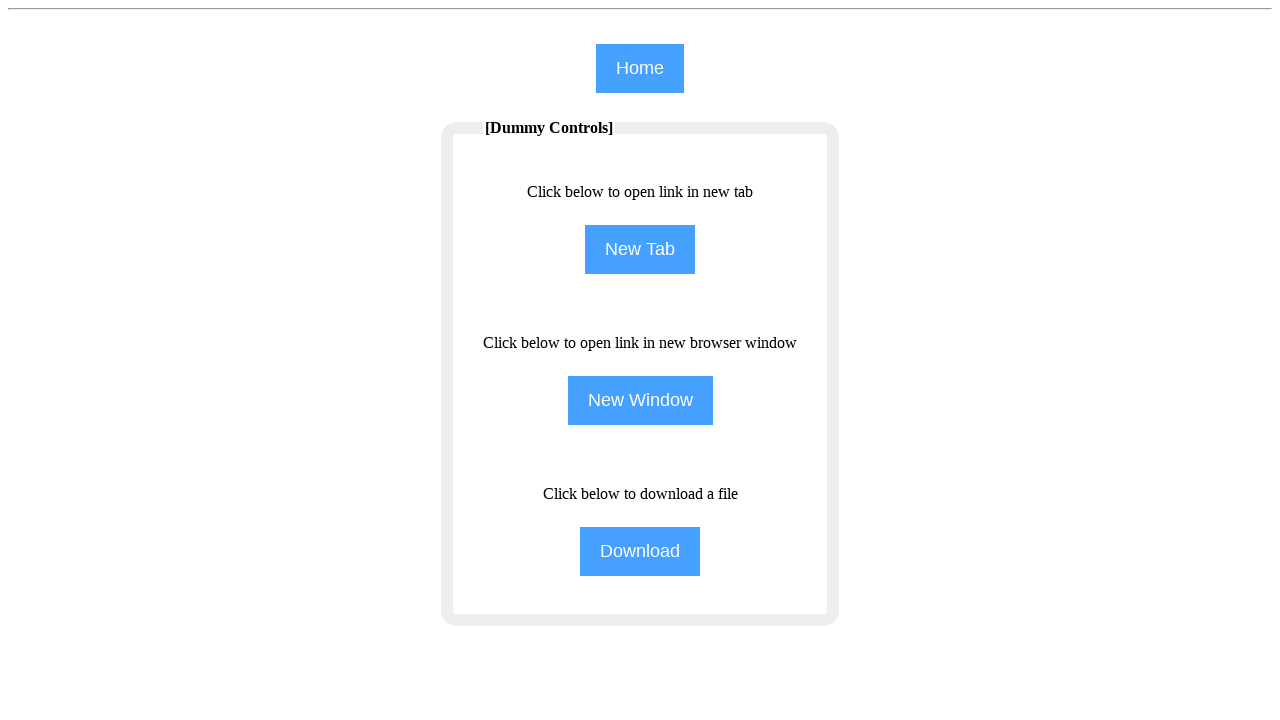

Clicked button to open new window at (640, 250) on (//input[@type='button'])[2]
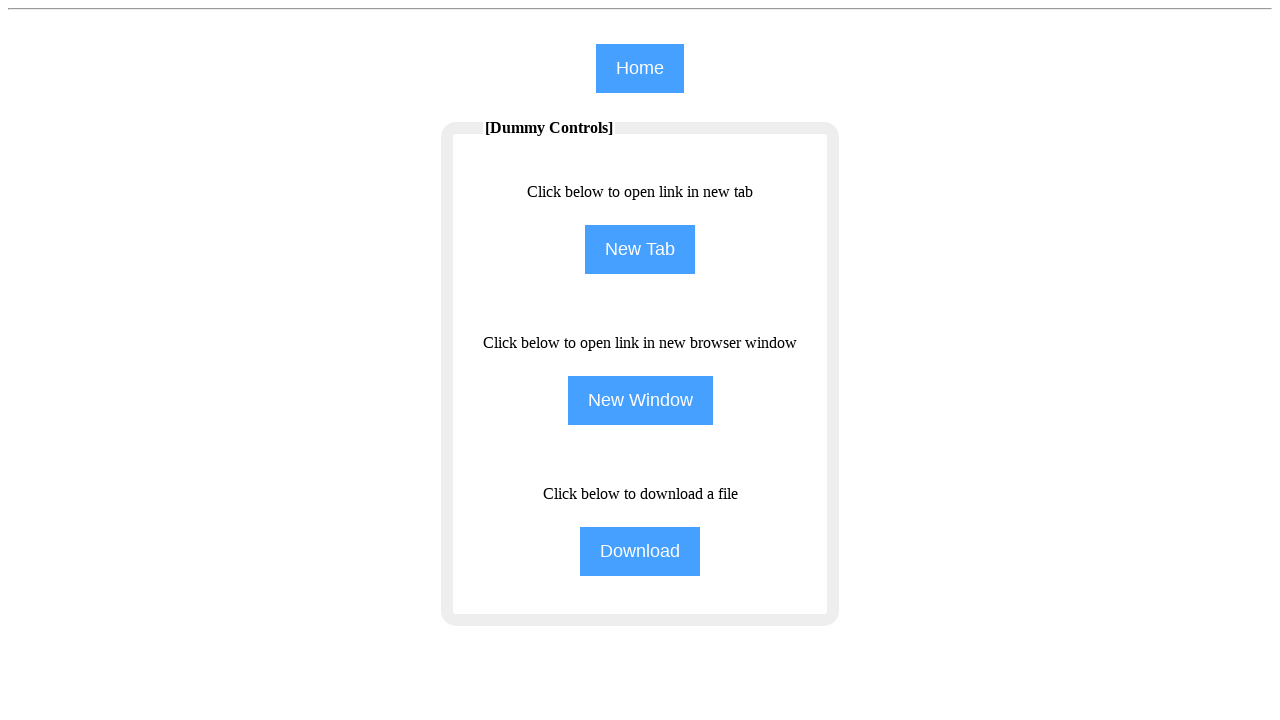

New popup window opened and context ready at (640, 250) on (//input[@type='button'])[2]
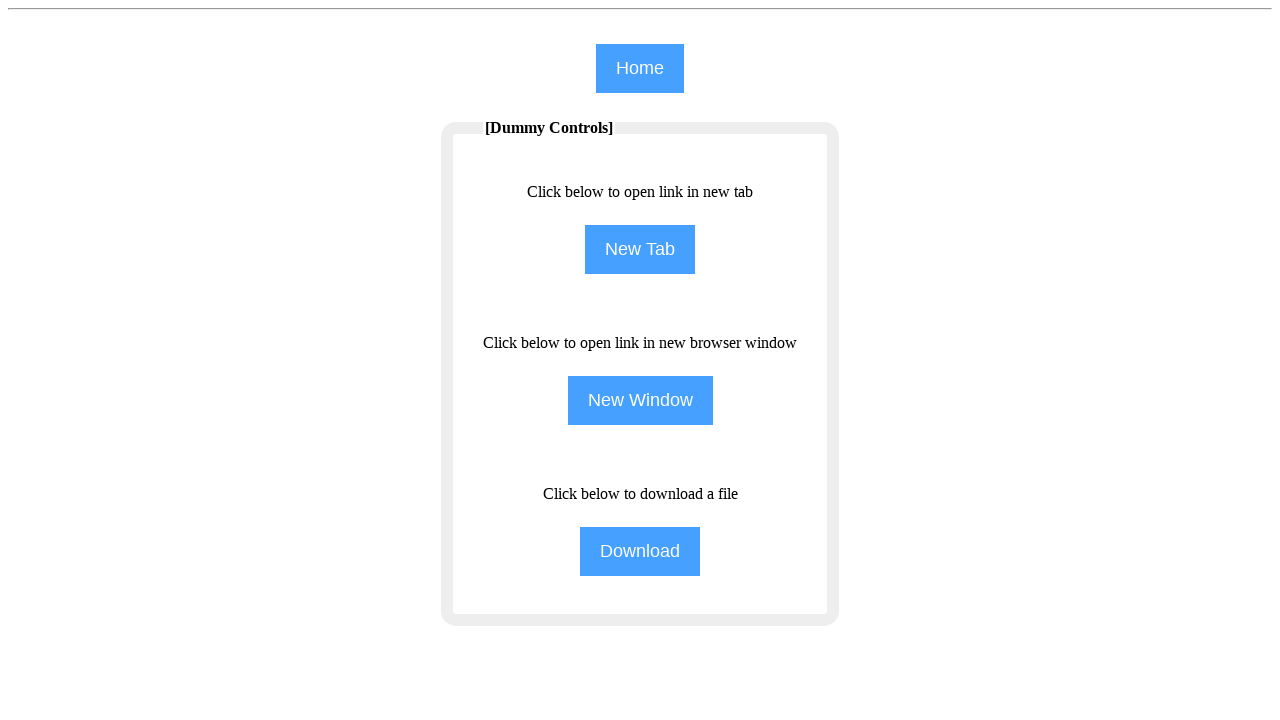

Switched to new popup window
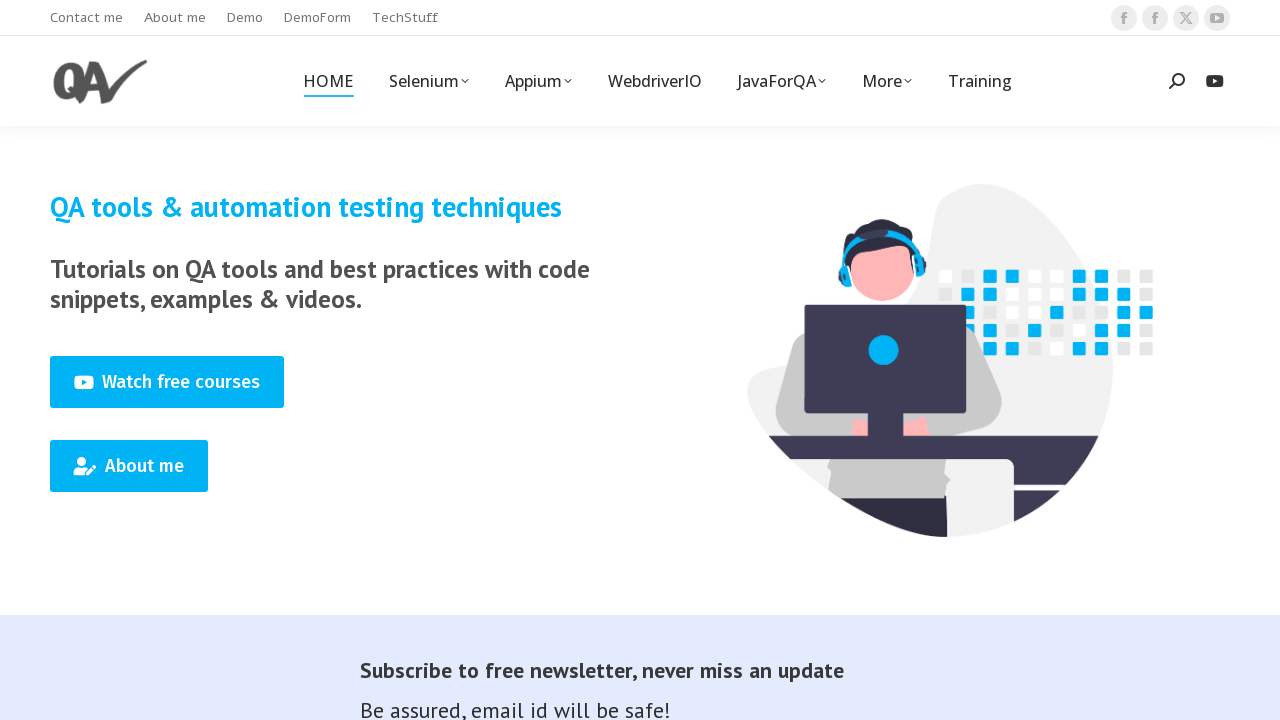

Hovered over navigation menu element at (428, 81) on (//span[@class='menu-text'])[7]
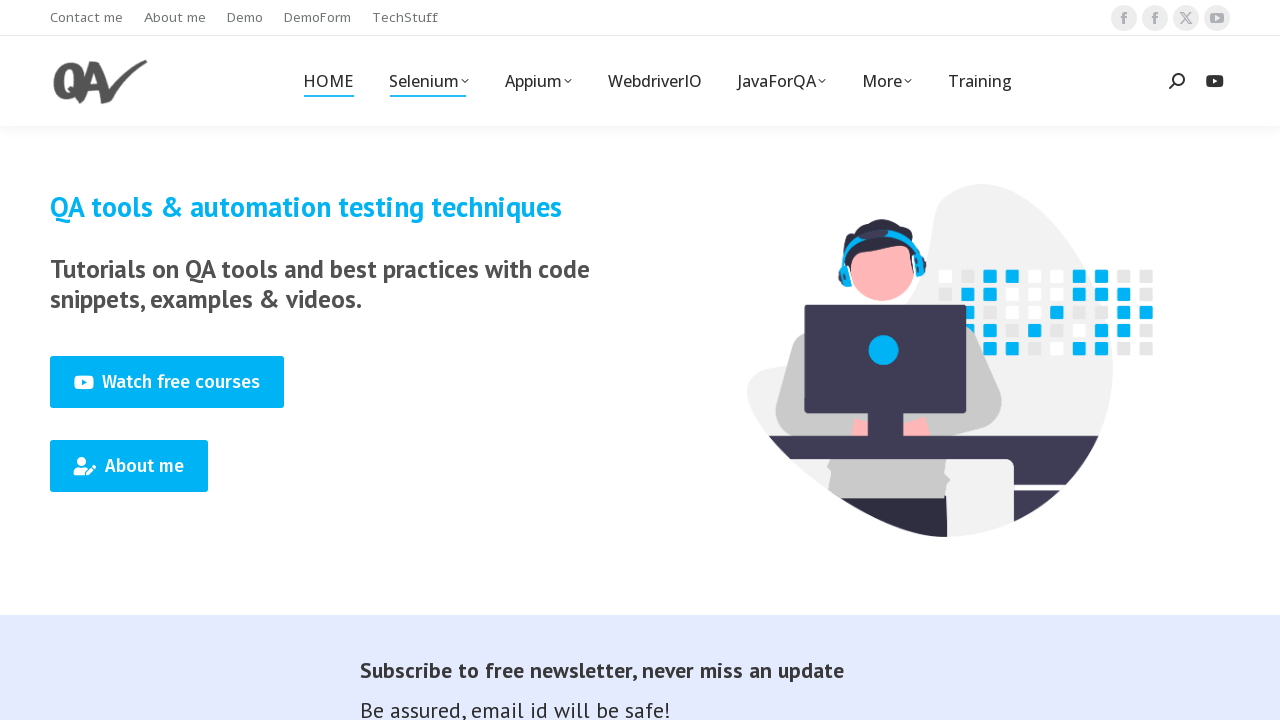

Pressed ArrowDown to navigate menu
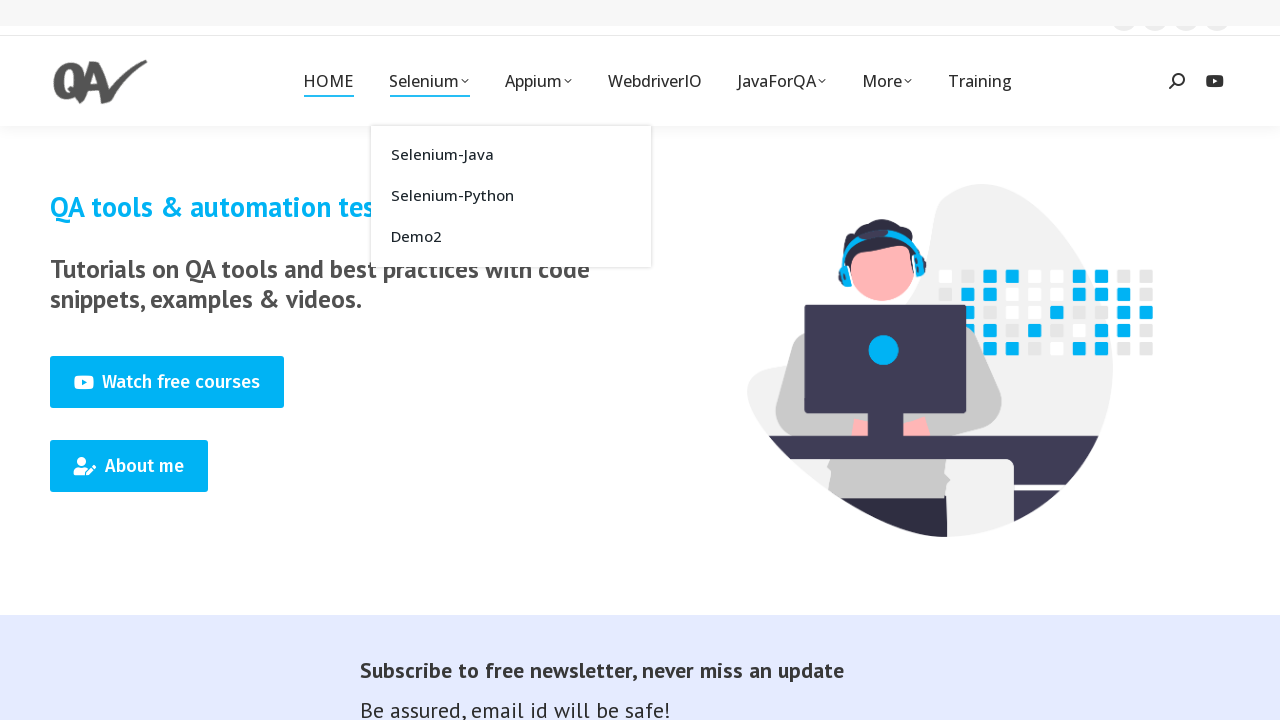

Waited 2 seconds
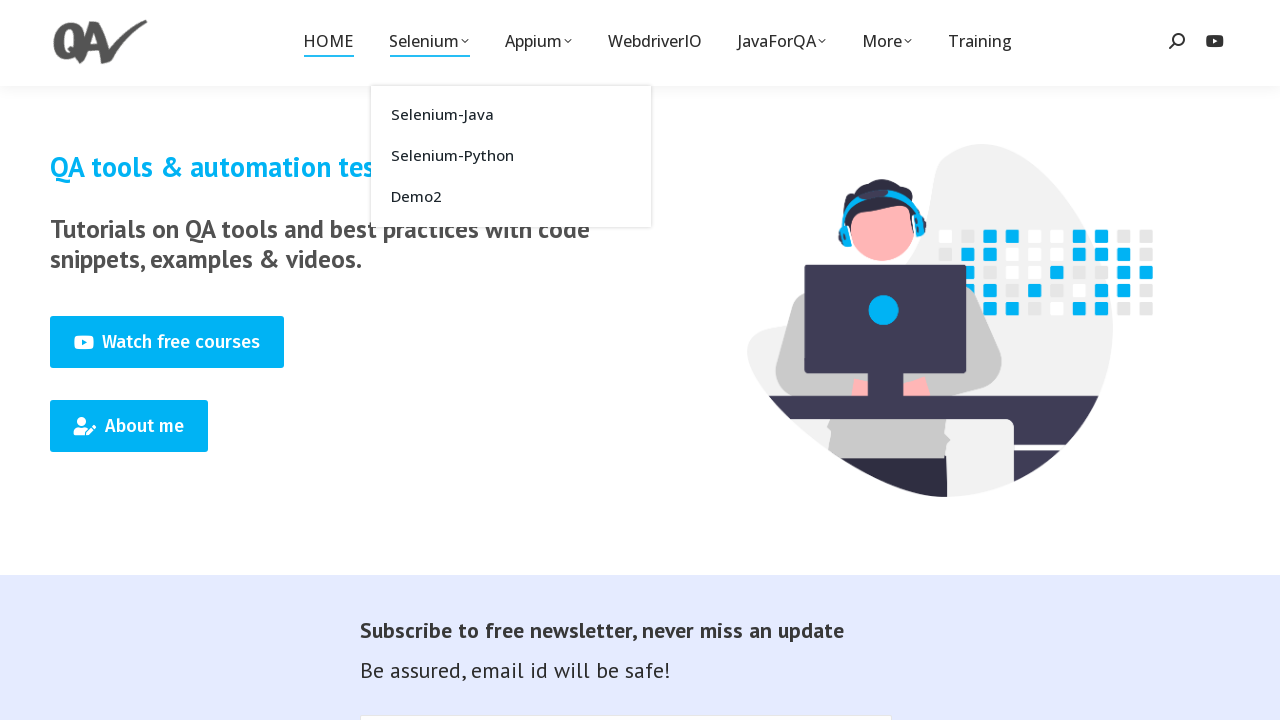

Pressed ArrowDown to navigate menu
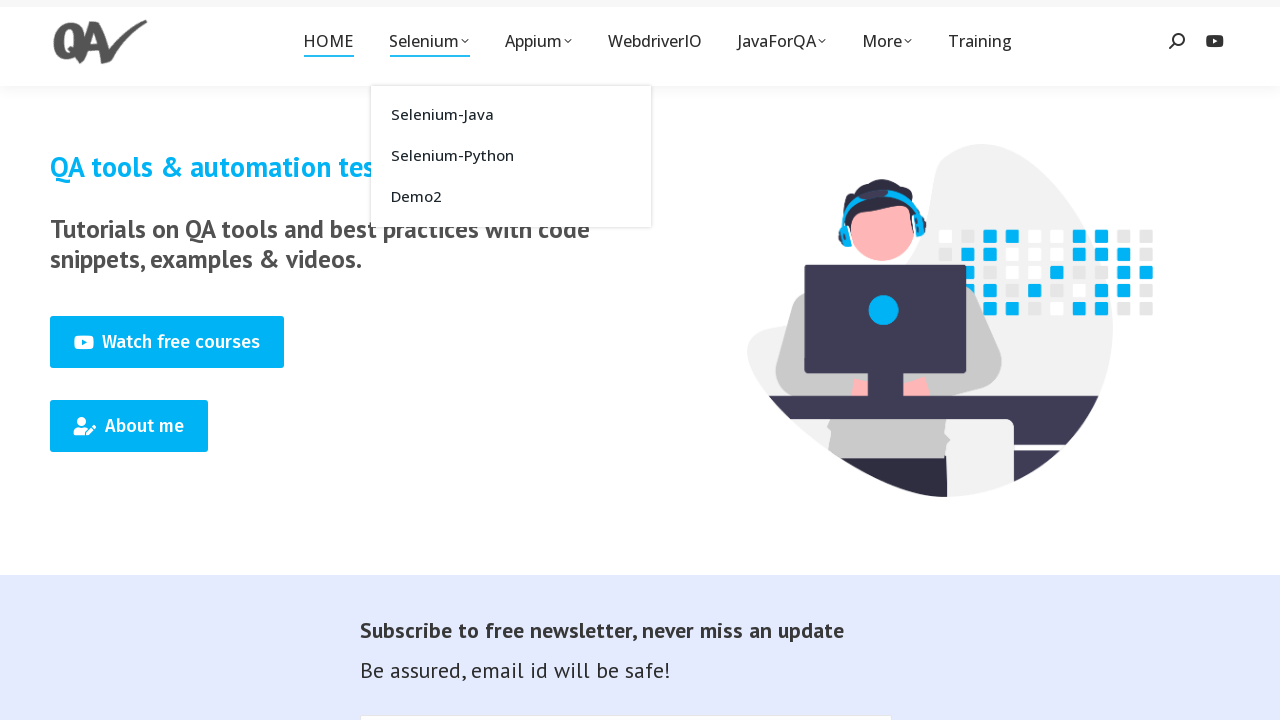

Pressed ArrowDown to navigate menu
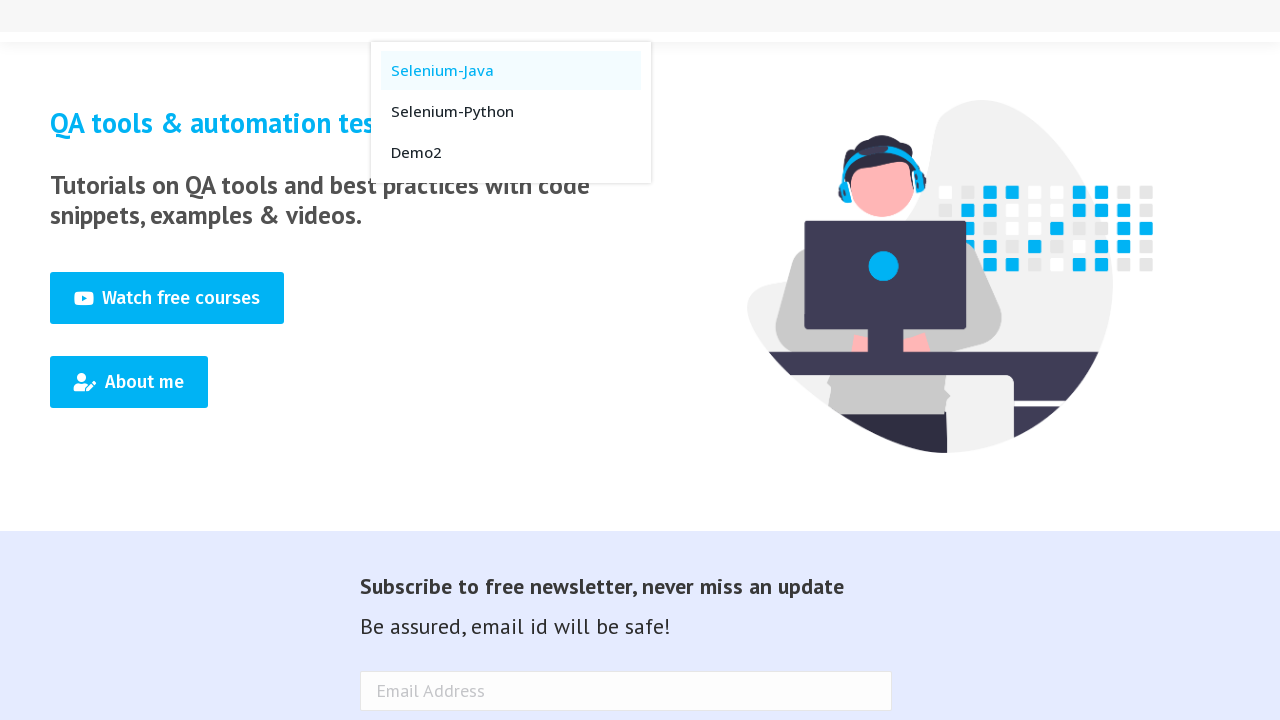

Pressed ArrowDown to navigate menu
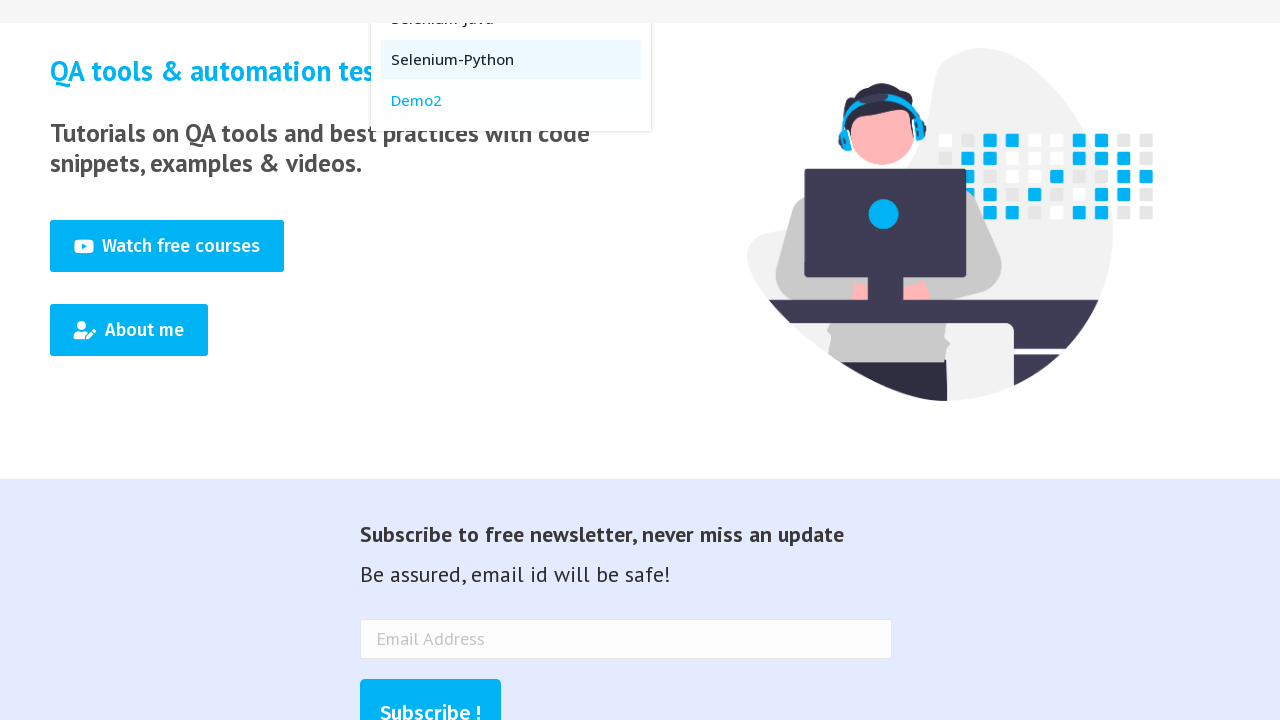

Pressed Enter to select menu item
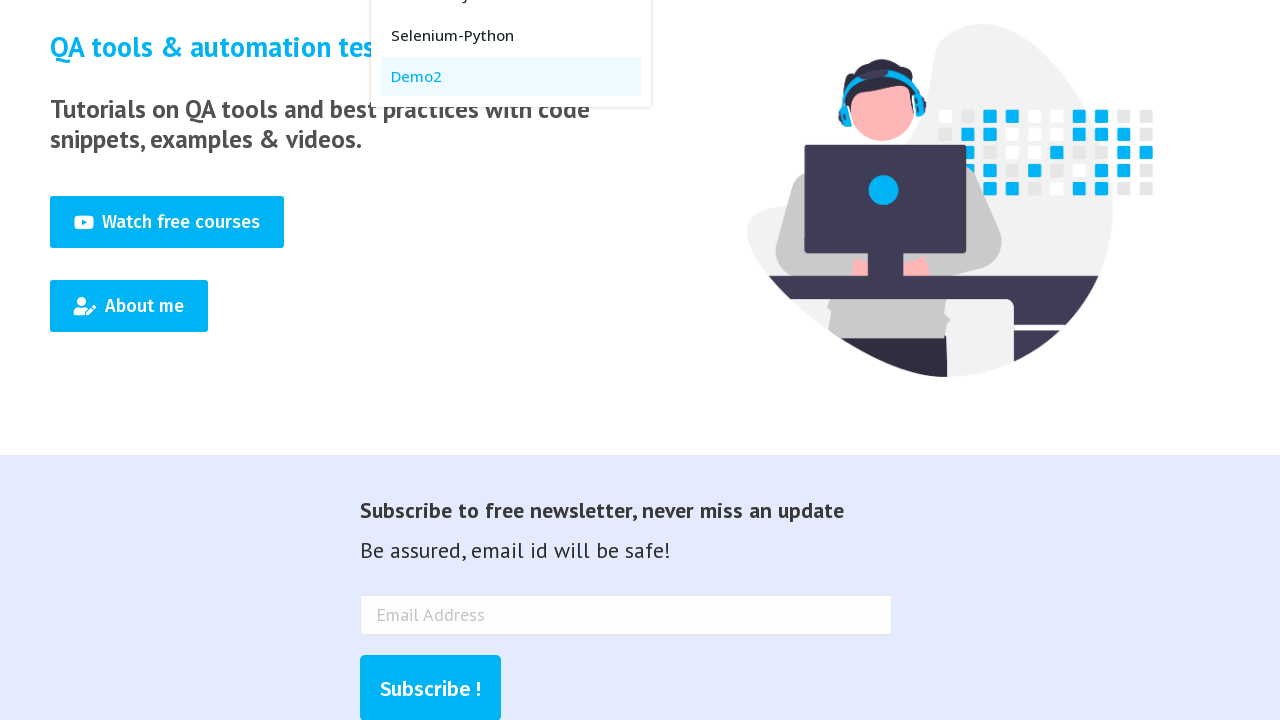

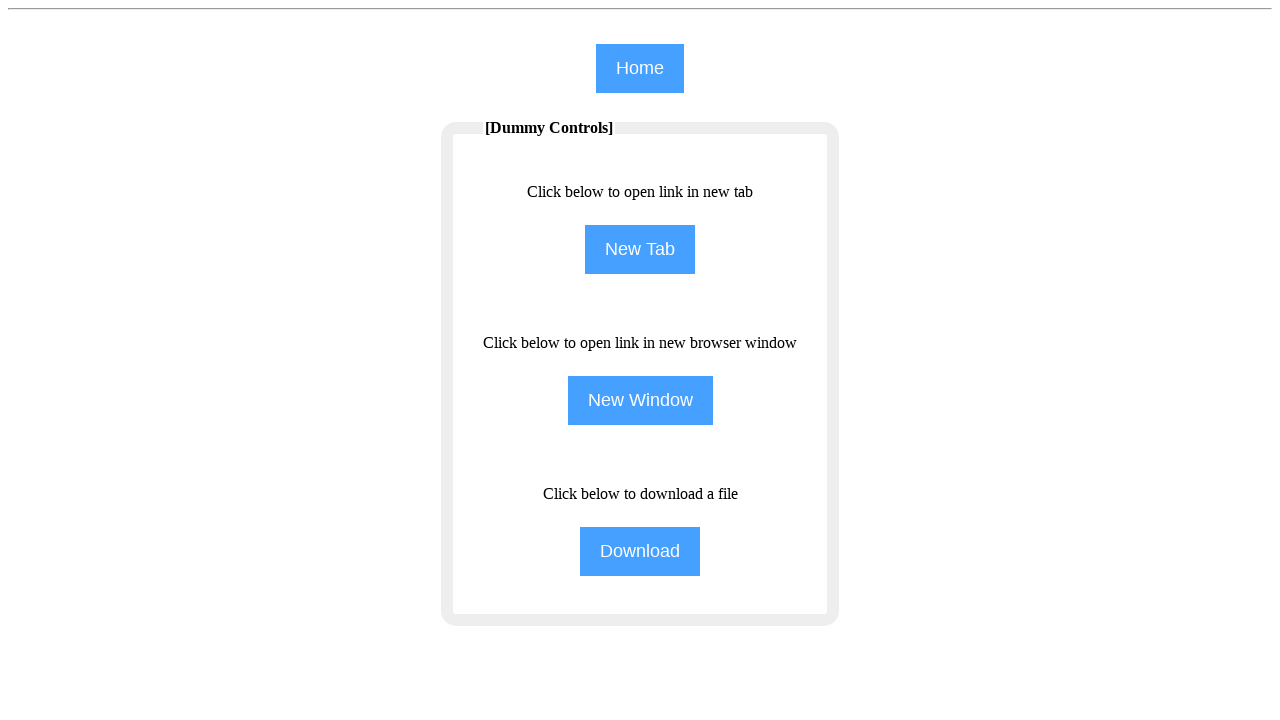